Tests the text input functionality by navigating to the Text Input page, entering a new button name, clicking the button, and verifying the button text updates.

Starting URL: http://uitestingplayground.com/home

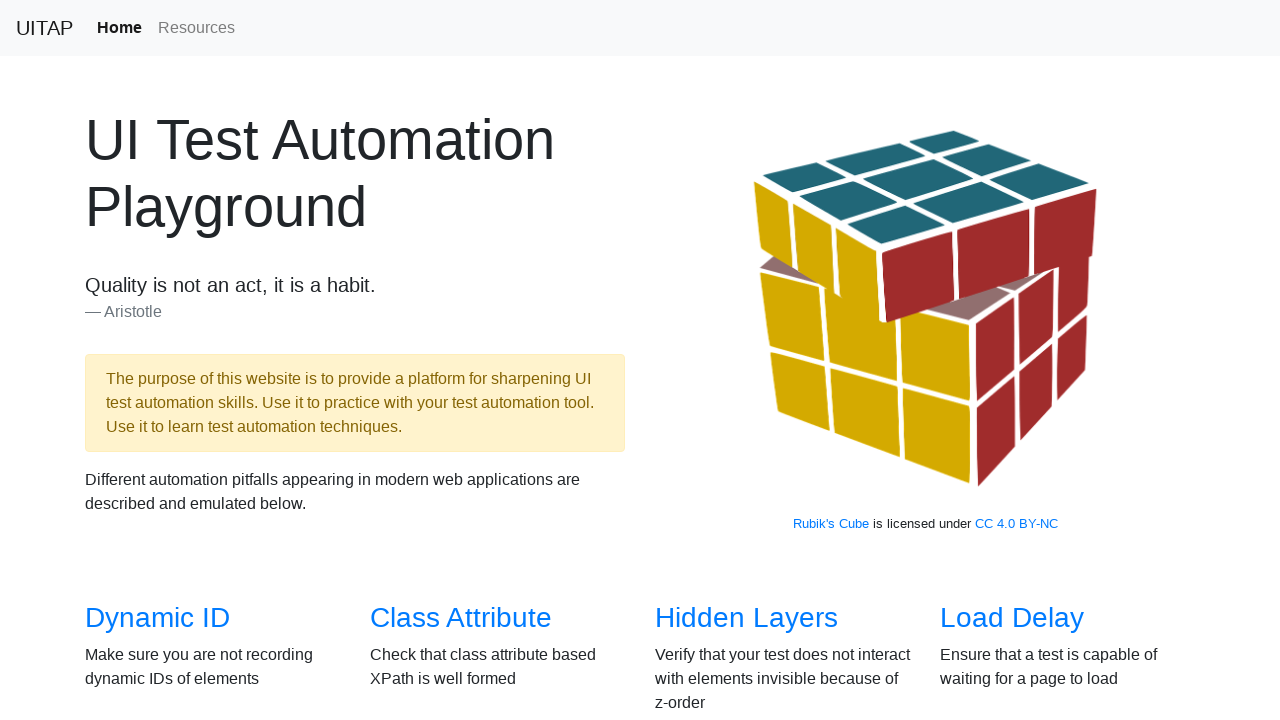

Clicked on the Text Input link in the overview section at (1002, 360) on section#overview a:has-text('Text Input')
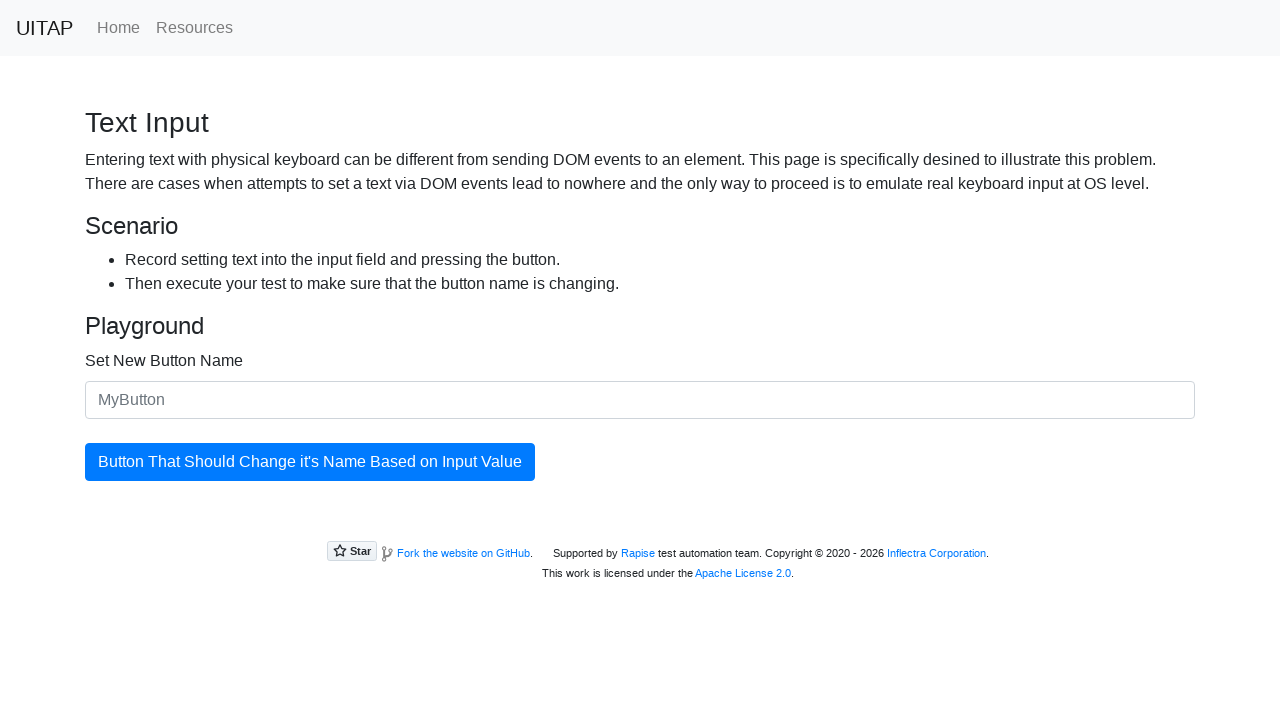

Filled in the new button name input field with 'new button name' on input#newButtonName
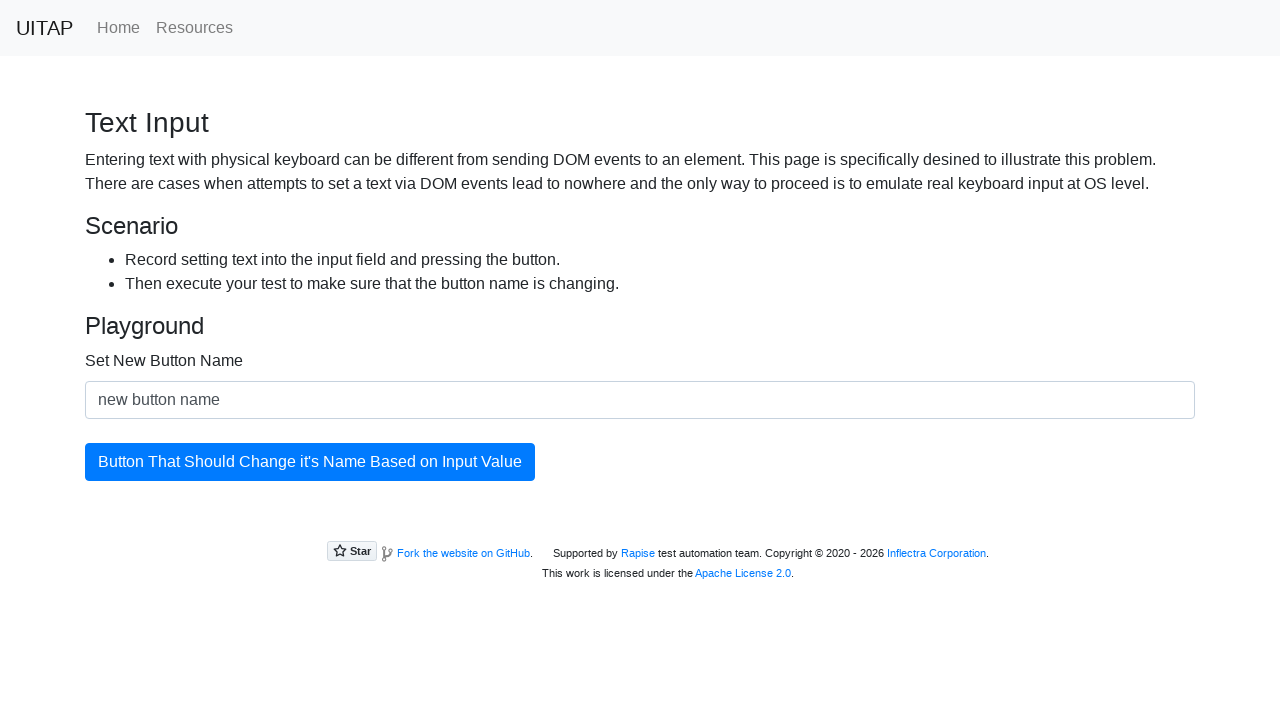

Clicked the updating button at (310, 462) on button#updatingButton
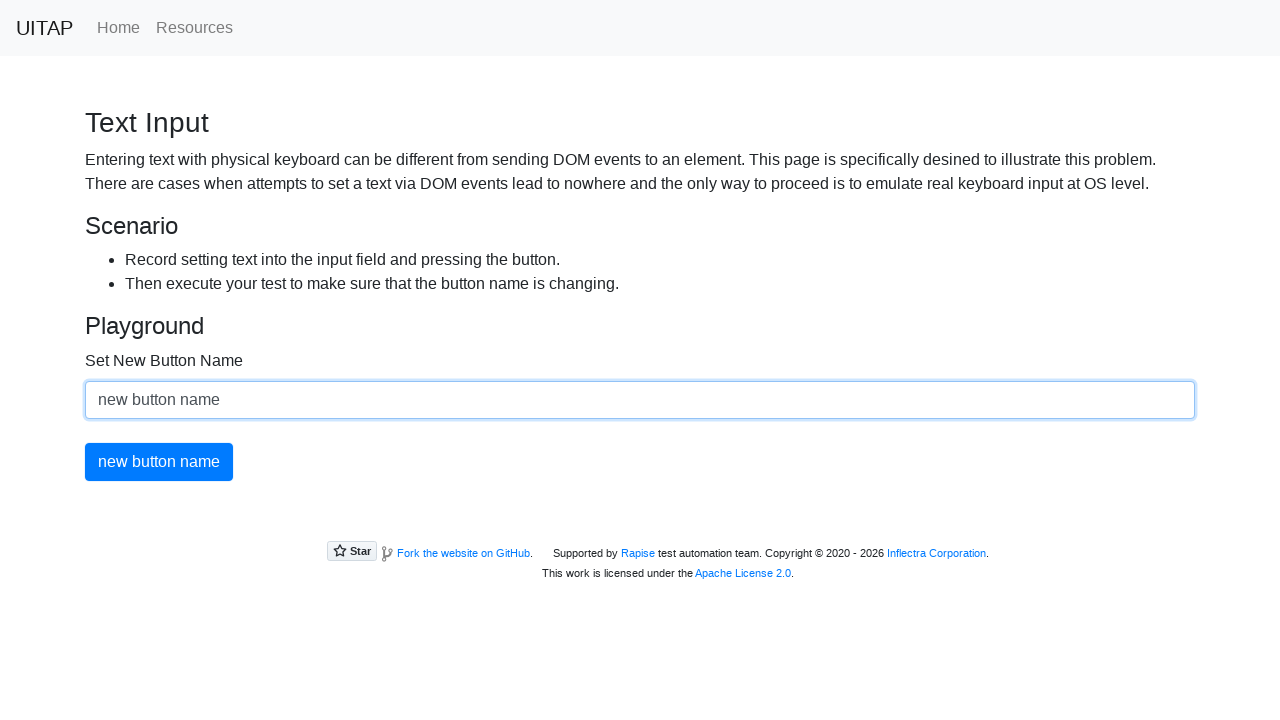

Verified the button text has been updated to 'new button name'
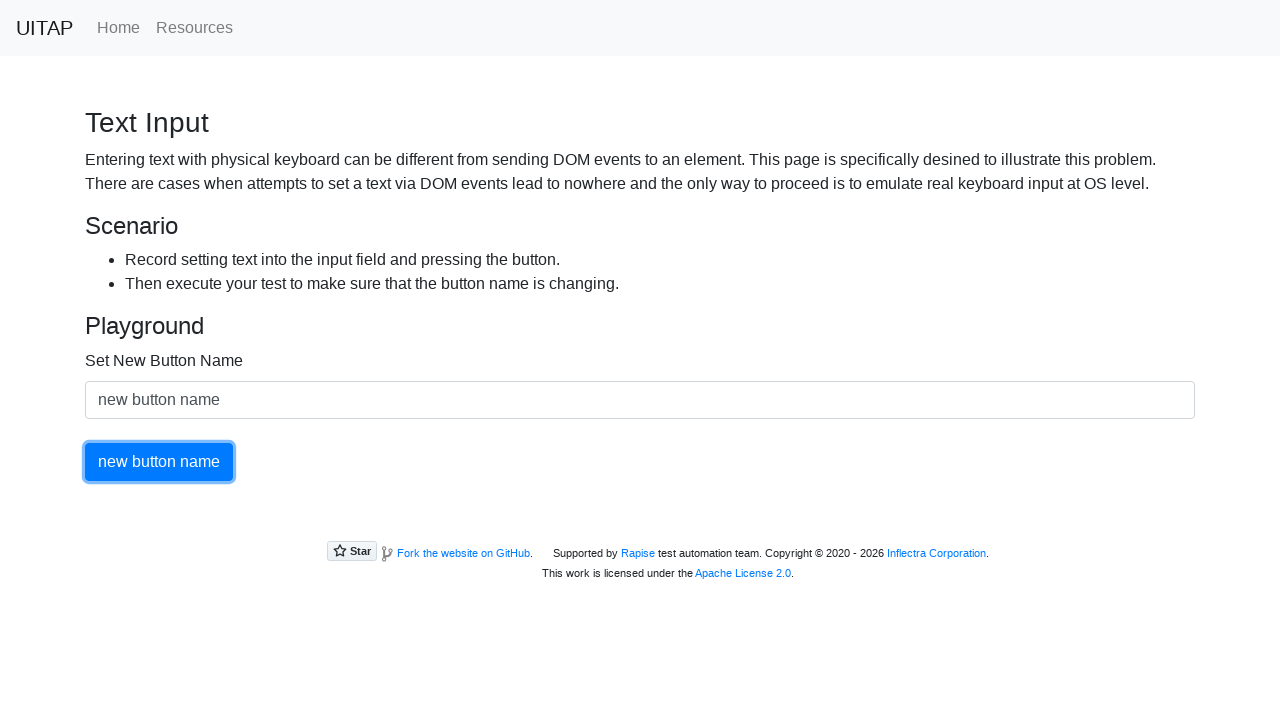

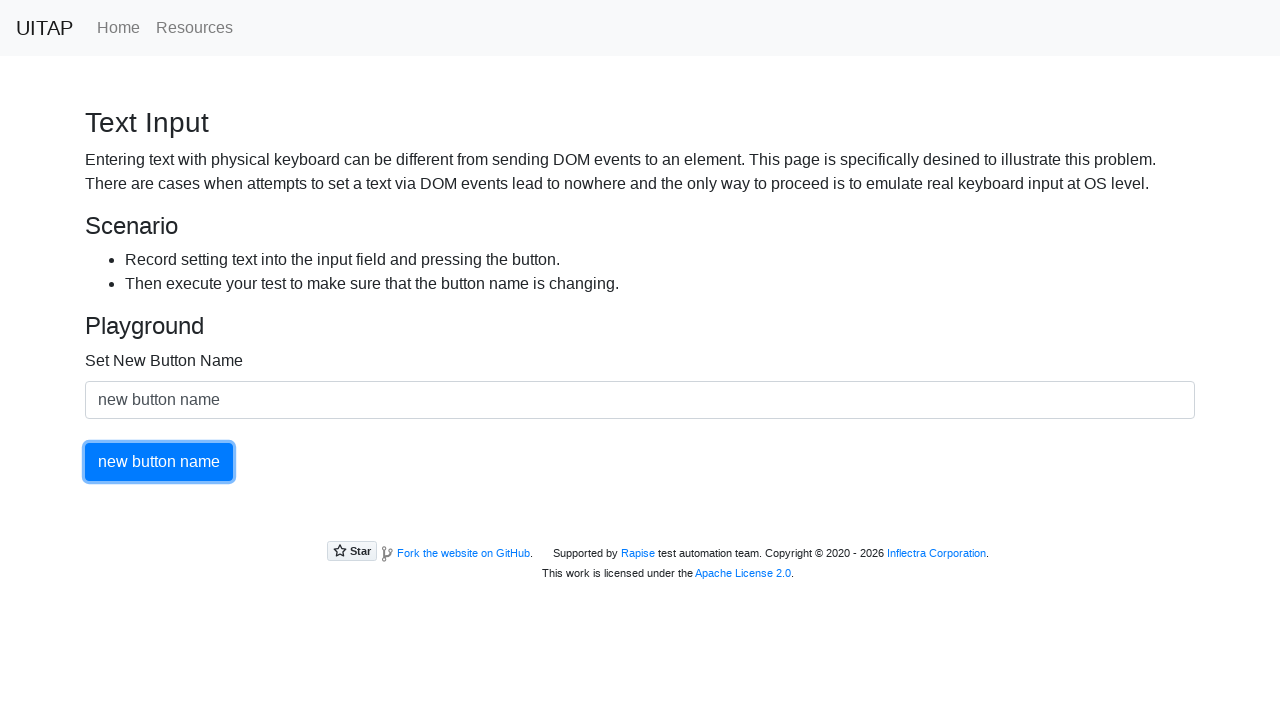